Navigates to a math page and verifies radio button attributes by checking their presence and values

Starting URL: http://suninjuly.github.io/math.html

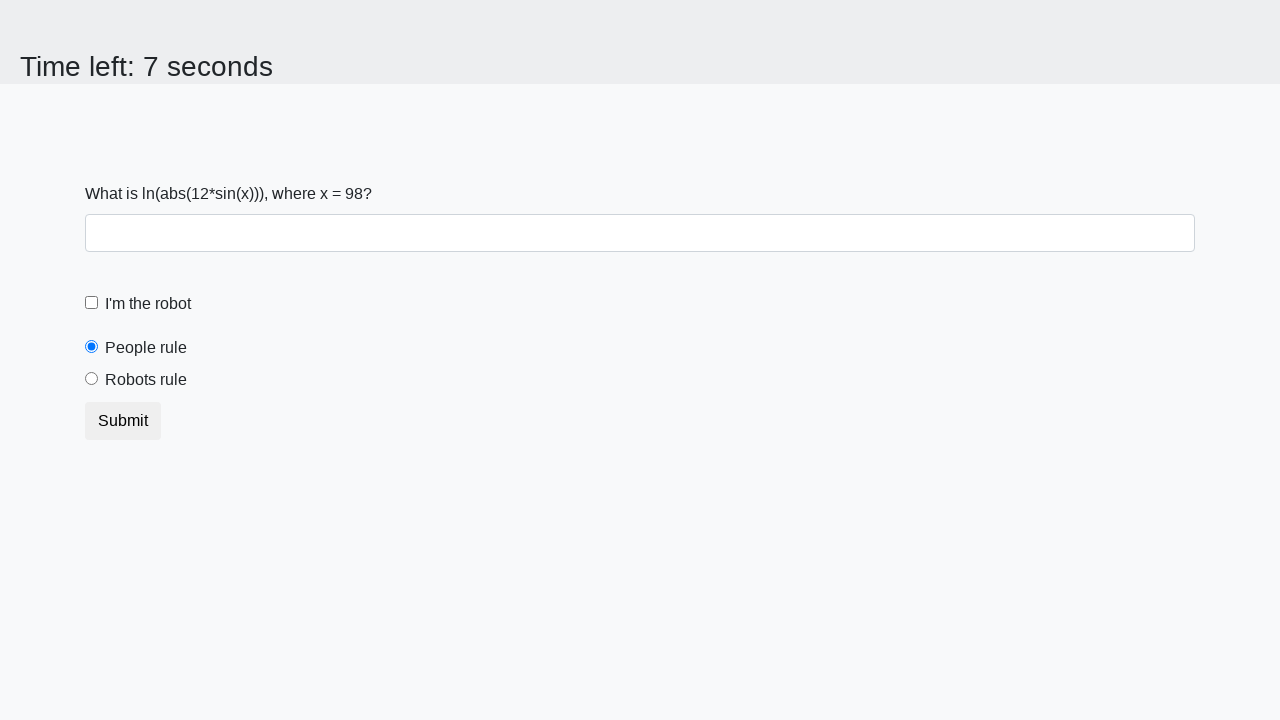

Navigated to math page
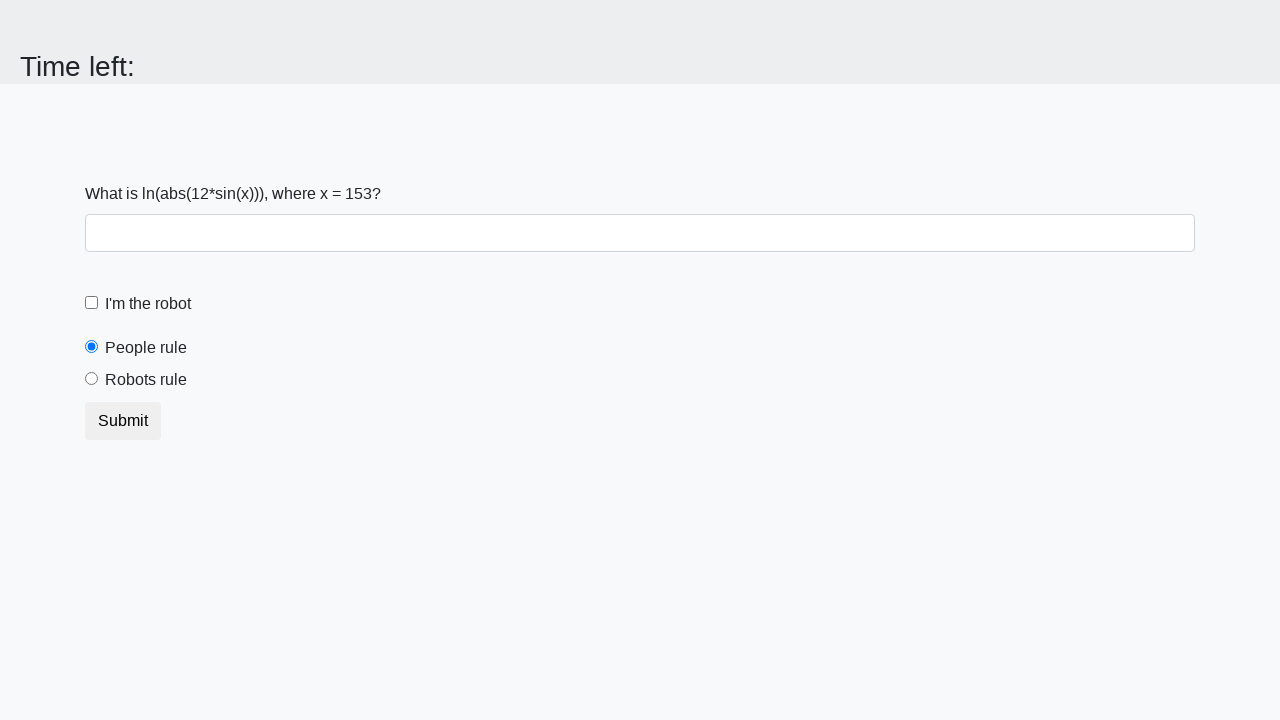

Located radio button with id 'peopleRule'
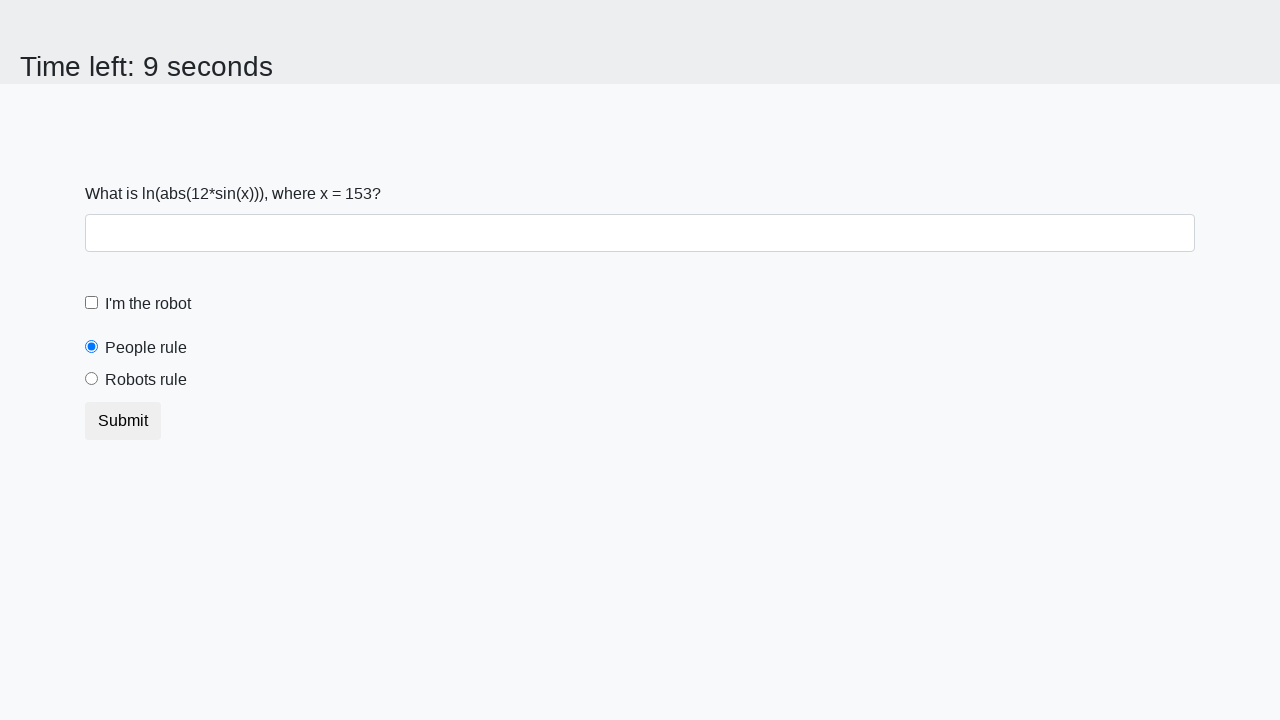

Retrieved value attribute from radio button
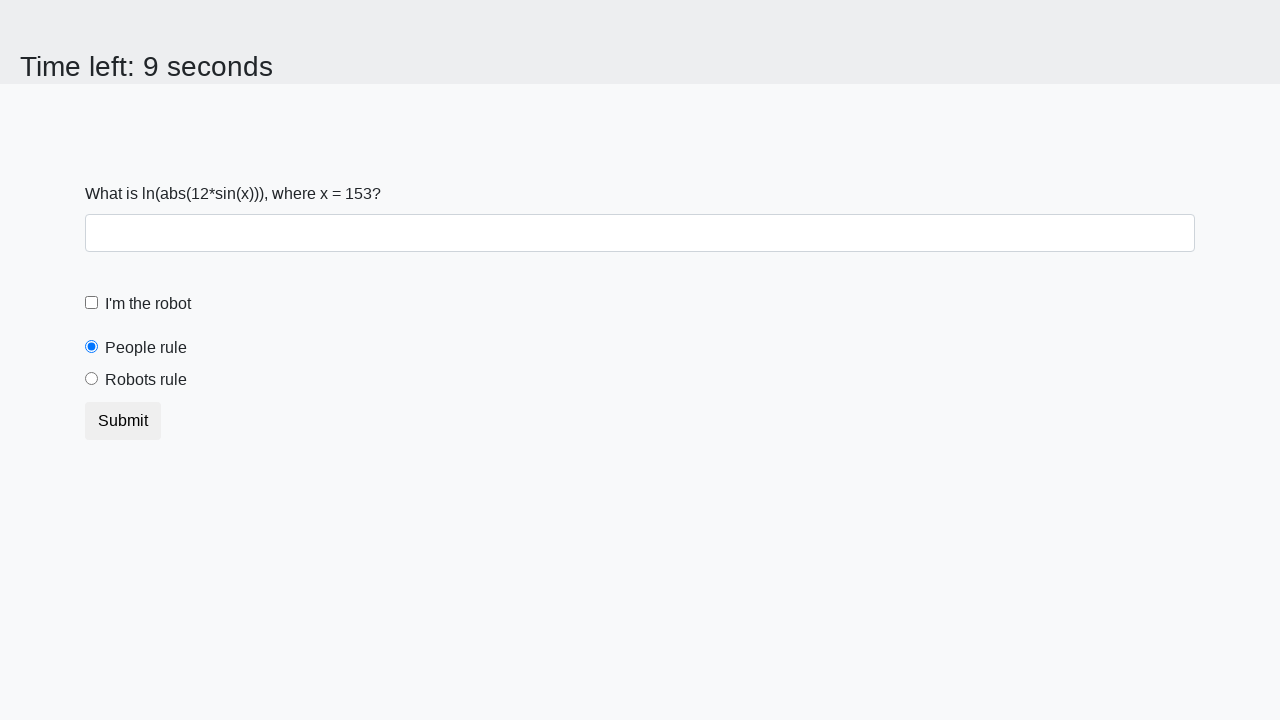

Retrieved checked attribute from radio button
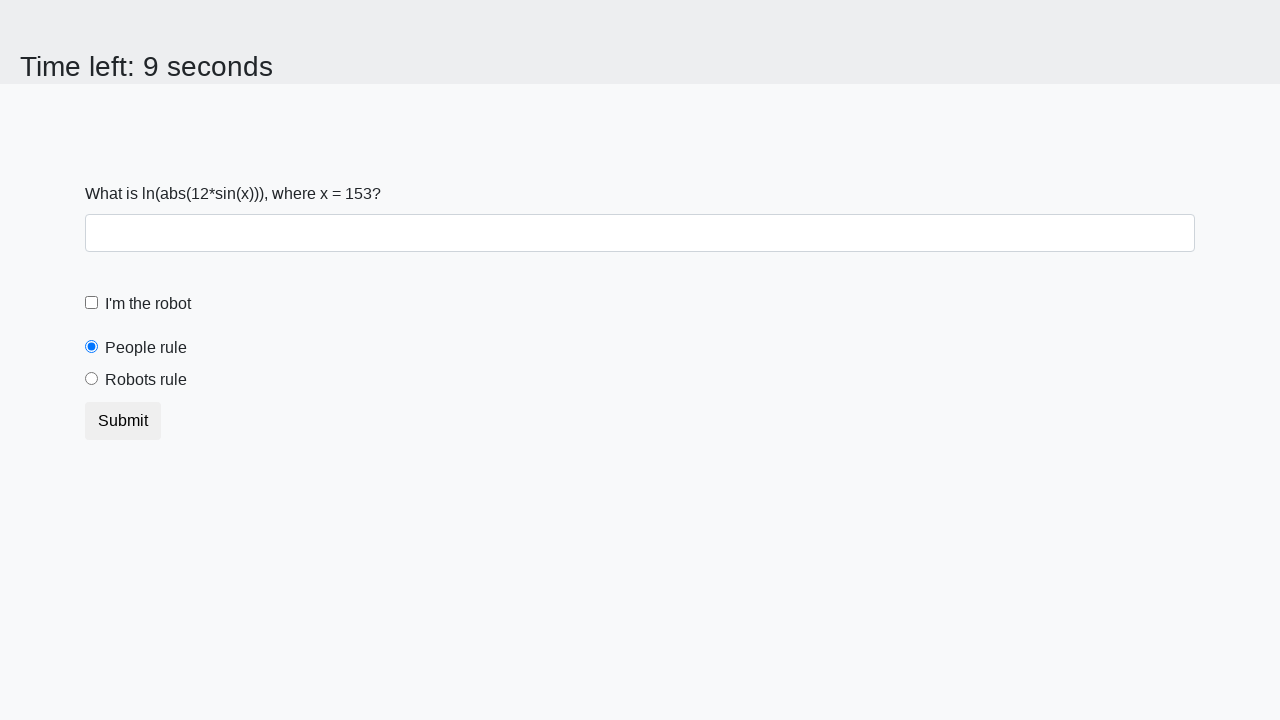

Retrieved enabled attribute from radio button
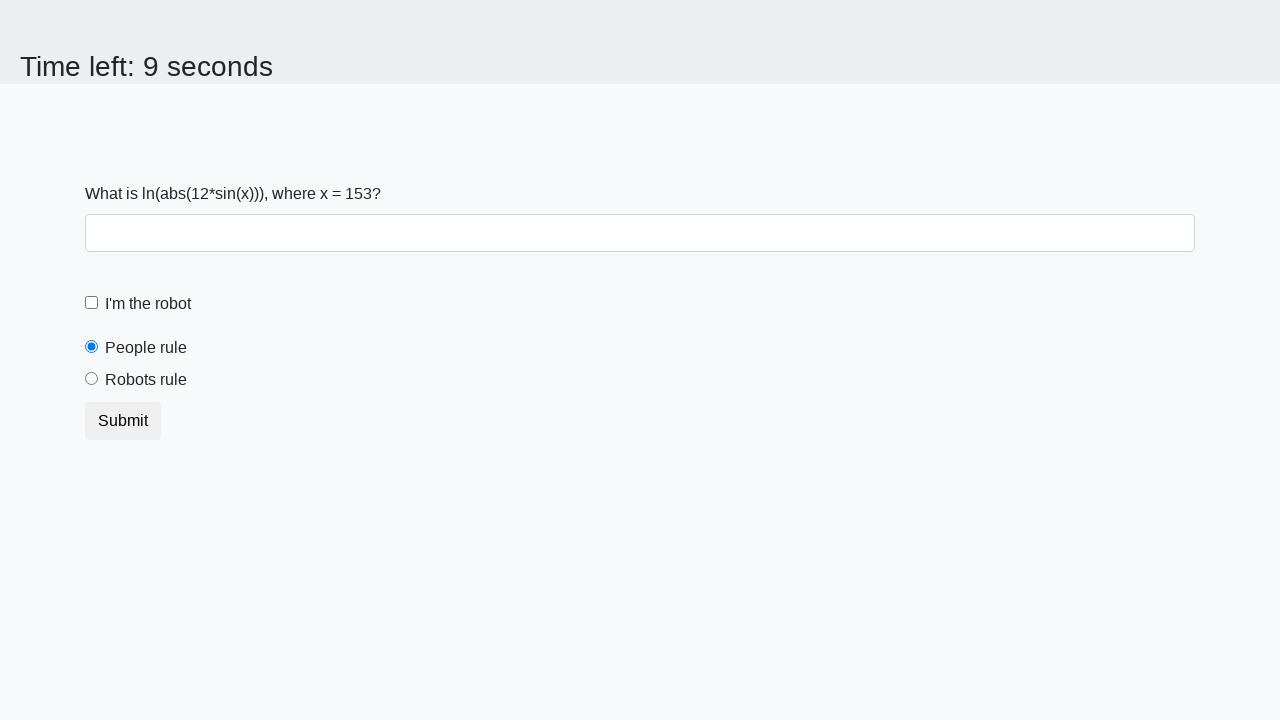

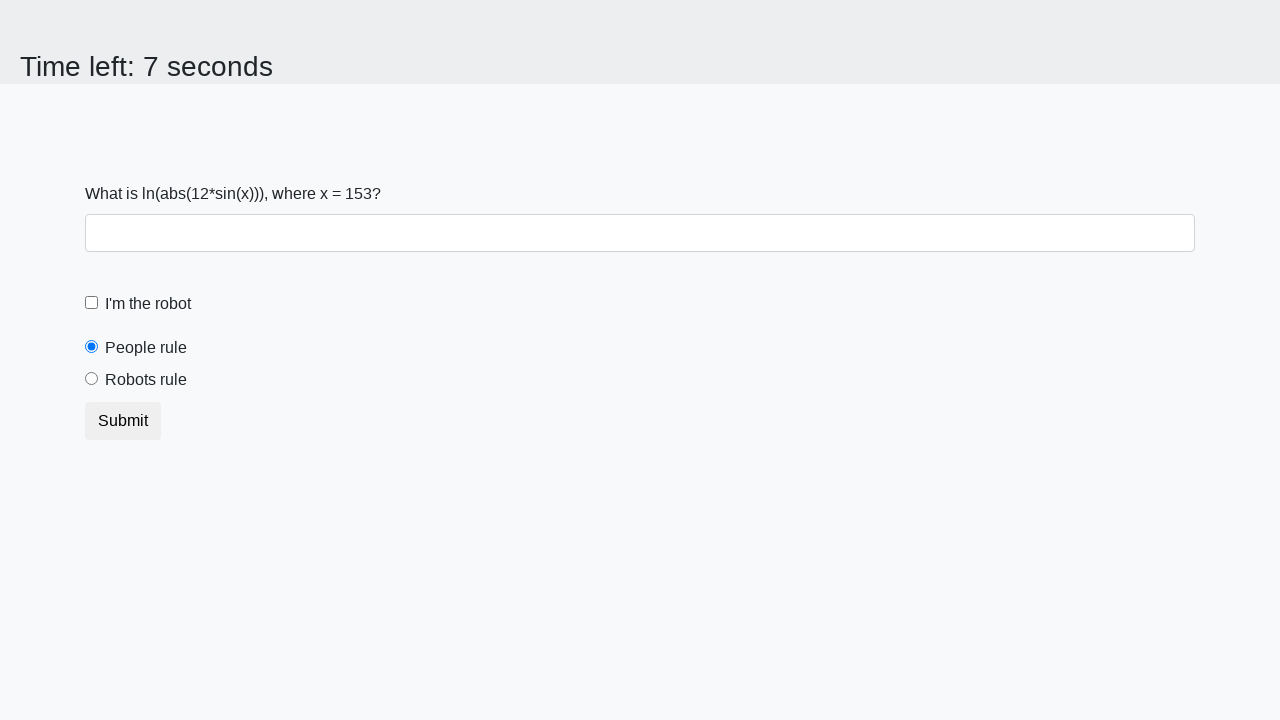